Tests checkbox functionality by selecting all checkboxes on the page and then deselecting them

Starting URL: https://testautomationpractice.blogspot.com/

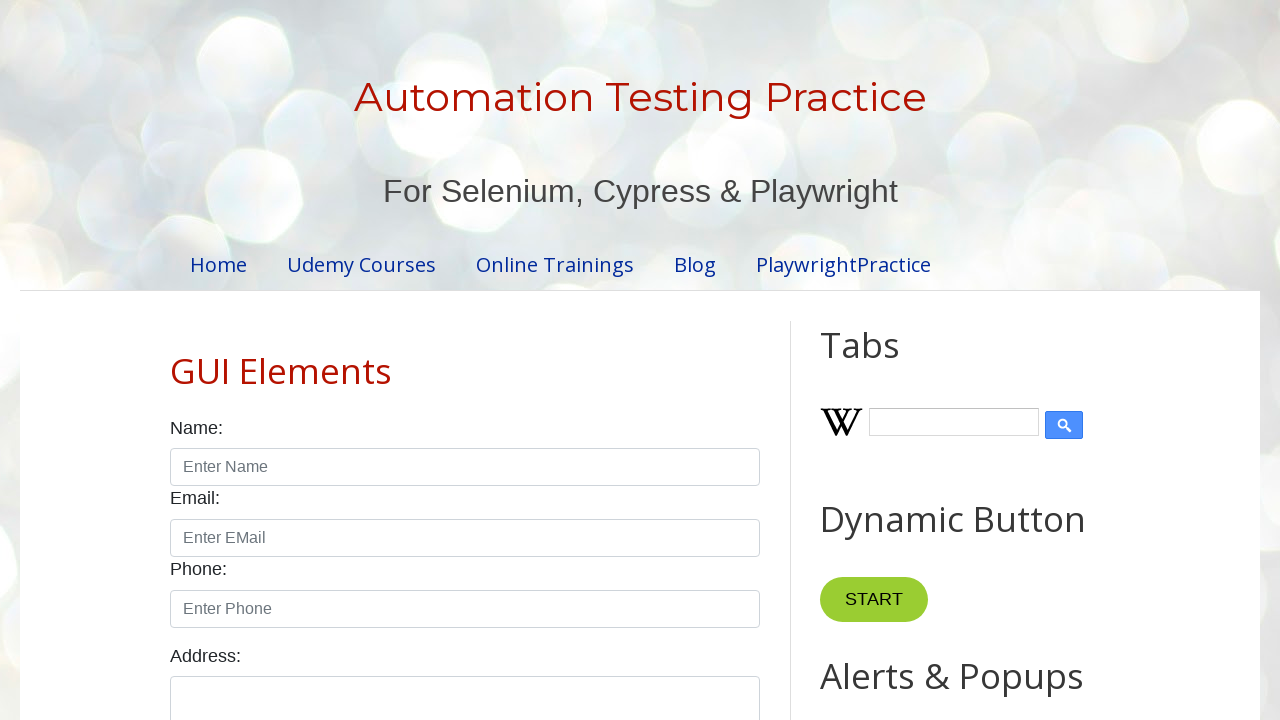

Located all checkboxes on the page
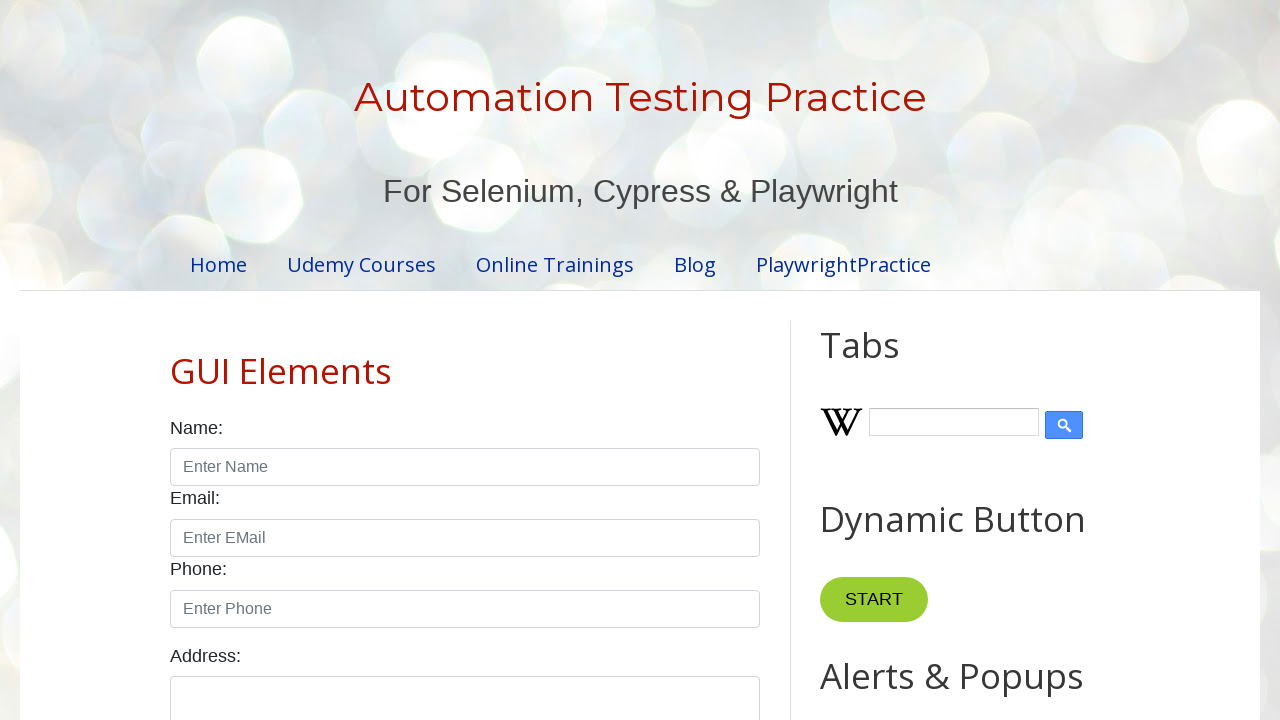

Clicked a checkbox to select it at (176, 360) on xpath=//*[@class='form-check-input'][@type='checkbox'] >> nth=0
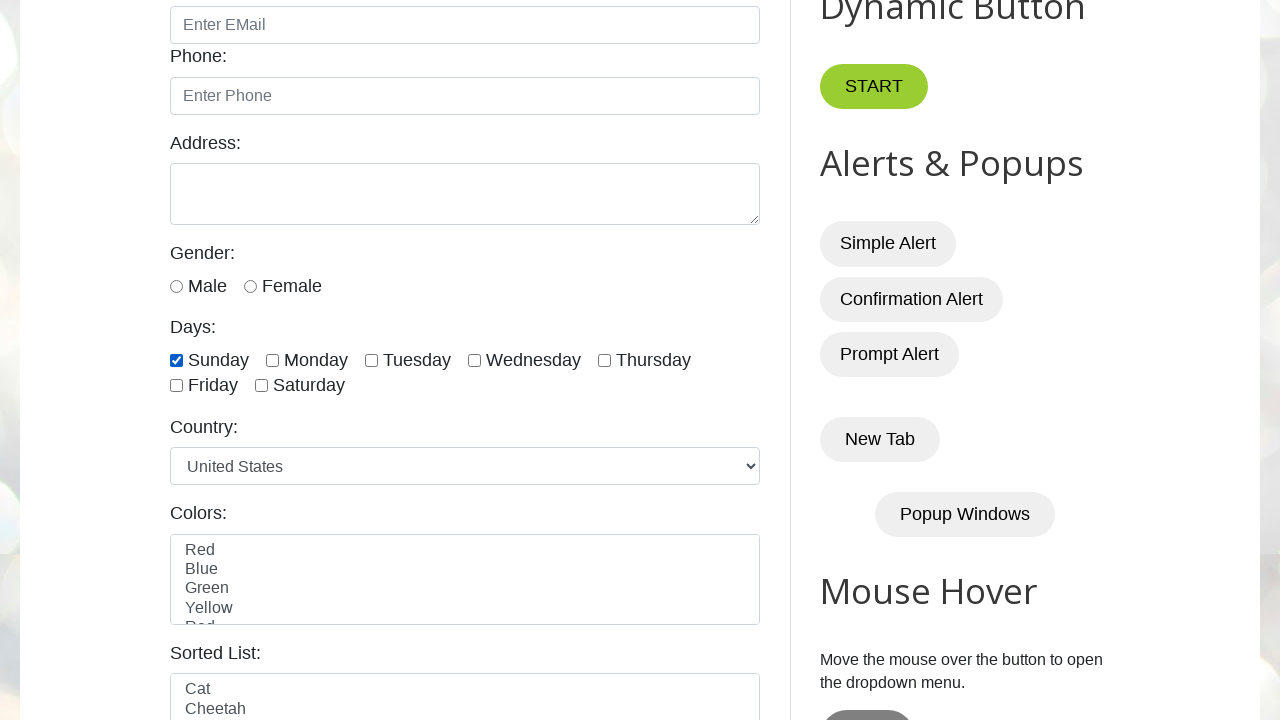

Clicked a checkbox to select it at (272, 360) on xpath=//*[@class='form-check-input'][@type='checkbox'] >> nth=1
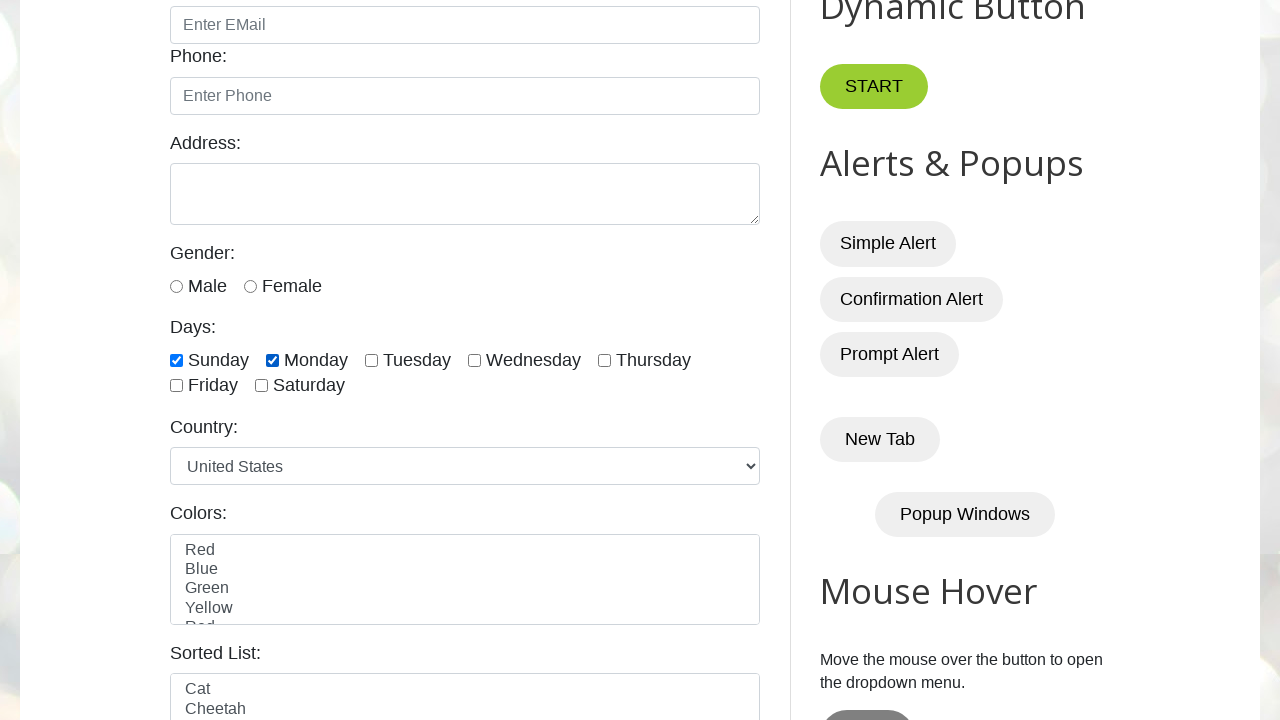

Clicked a checkbox to select it at (372, 360) on xpath=//*[@class='form-check-input'][@type='checkbox'] >> nth=2
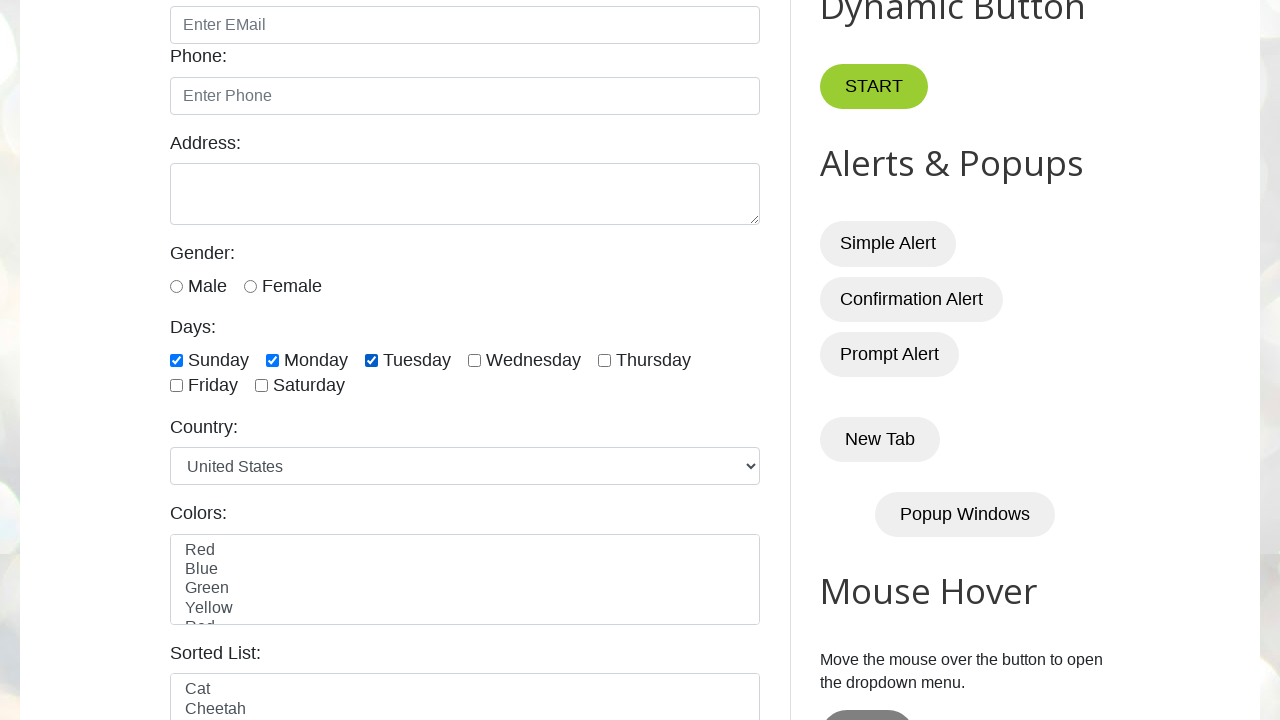

Clicked a checkbox to select it at (474, 360) on xpath=//*[@class='form-check-input'][@type='checkbox'] >> nth=3
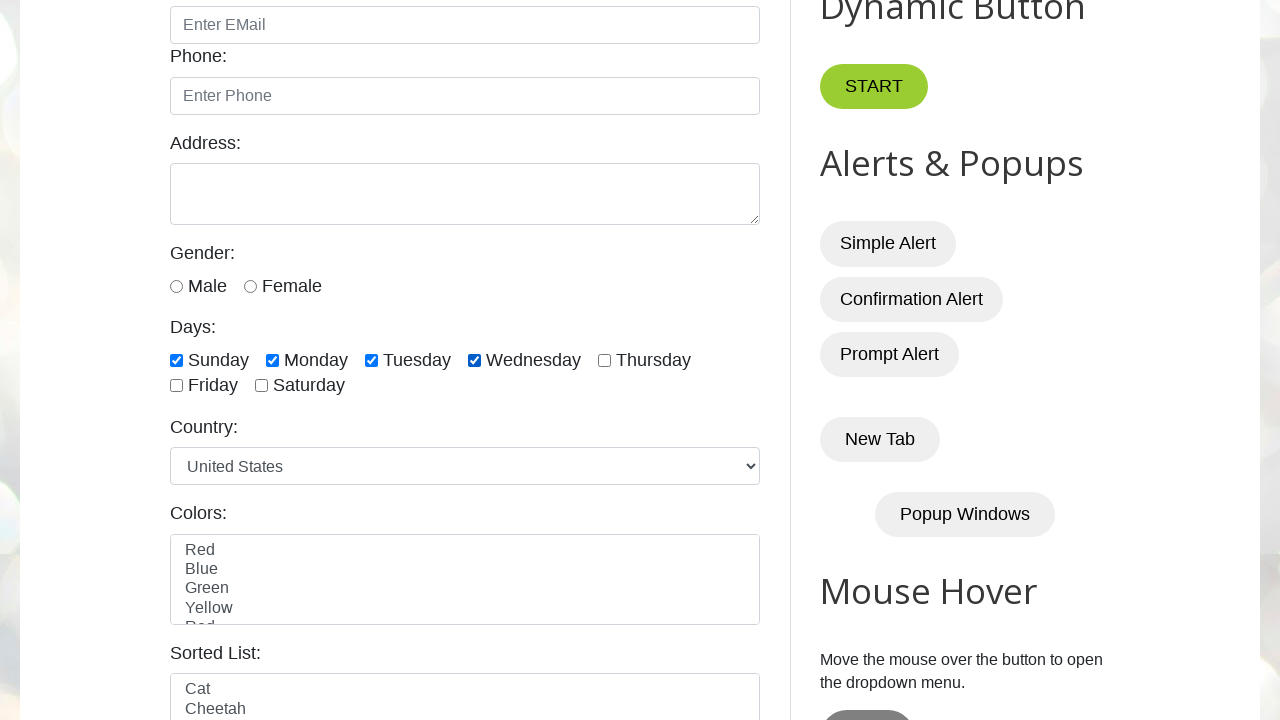

Clicked a checkbox to select it at (604, 360) on xpath=//*[@class='form-check-input'][@type='checkbox'] >> nth=4
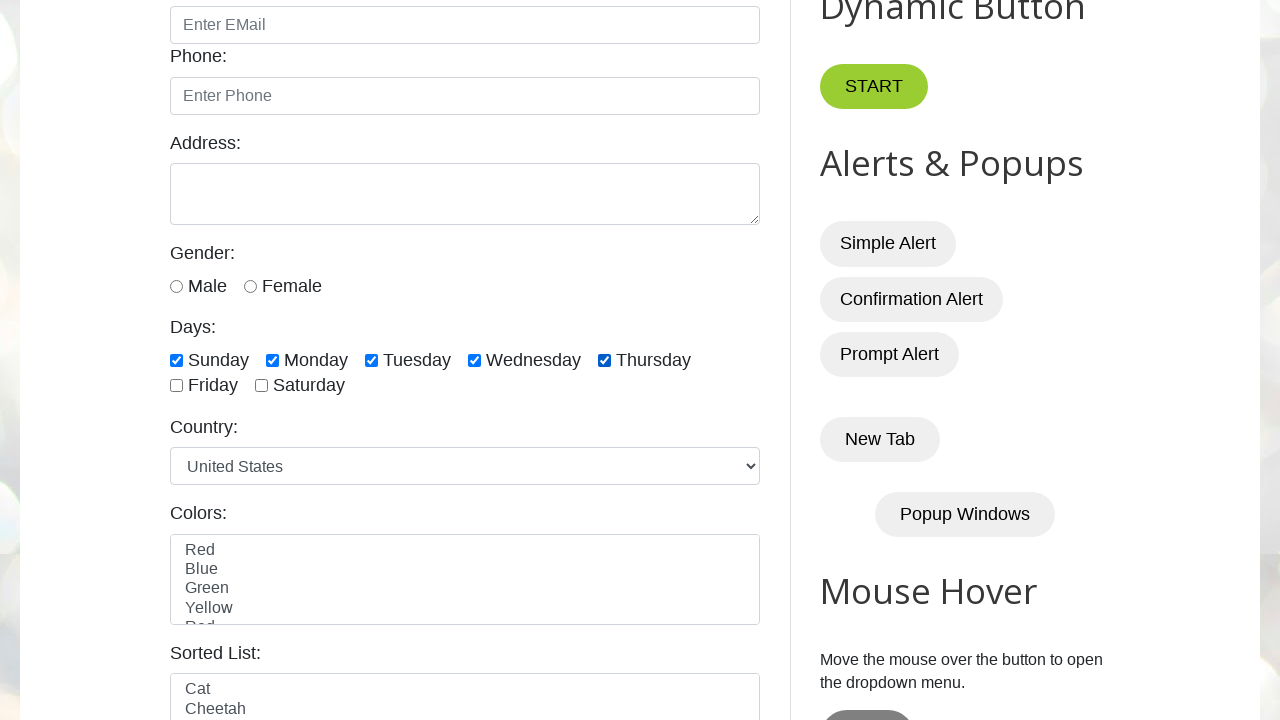

Clicked a checkbox to select it at (176, 386) on xpath=//*[@class='form-check-input'][@type='checkbox'] >> nth=5
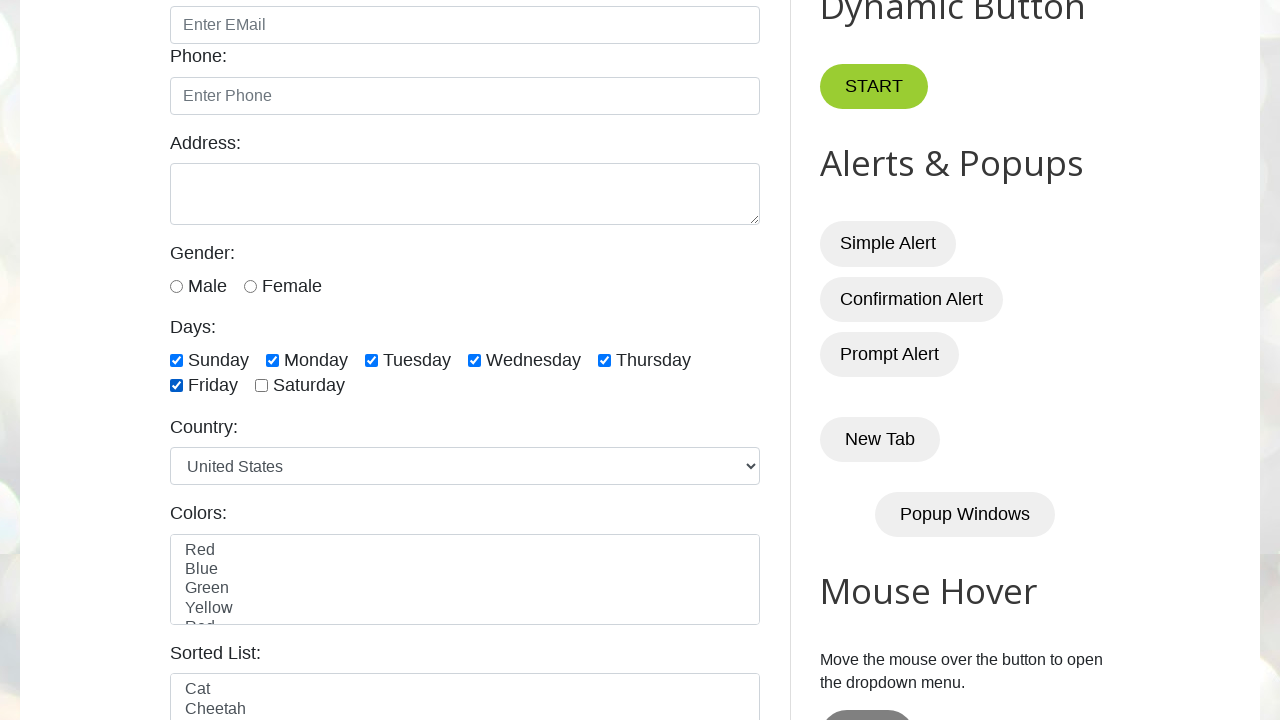

Clicked a checkbox to select it at (262, 386) on xpath=//*[@class='form-check-input'][@type='checkbox'] >> nth=6
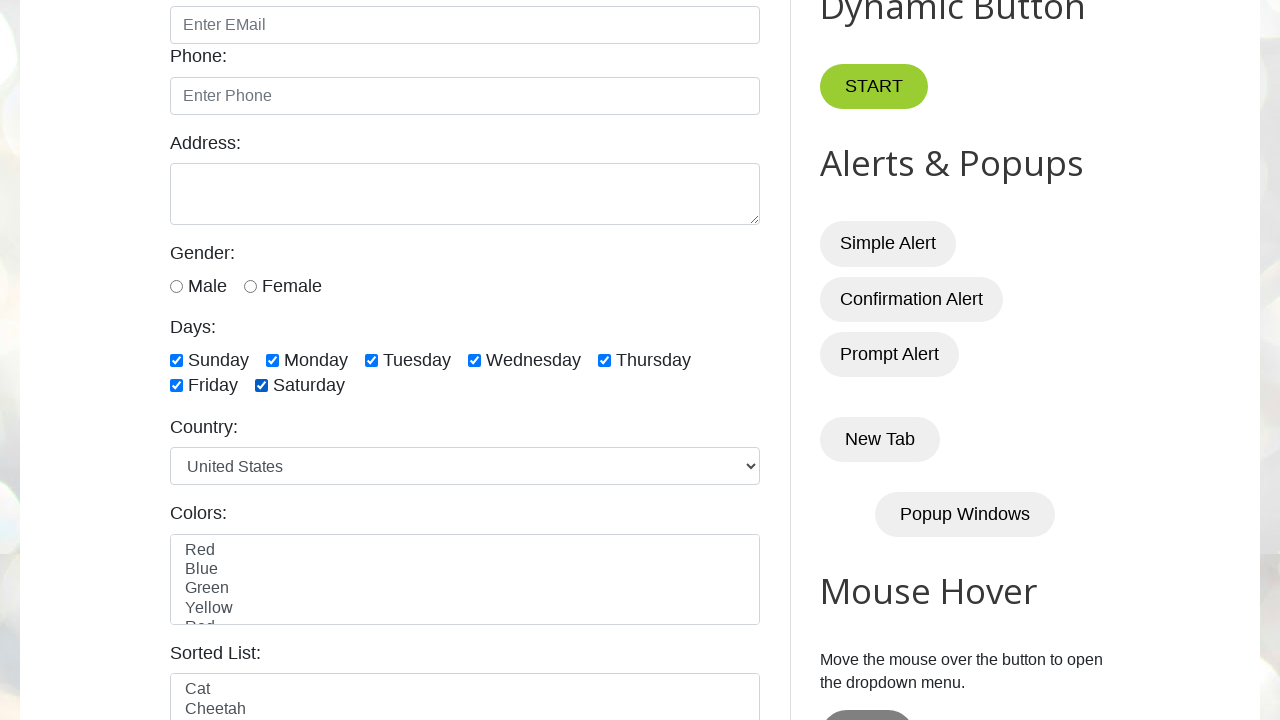

Waited 3 seconds for visual feedback after selecting all checkboxes
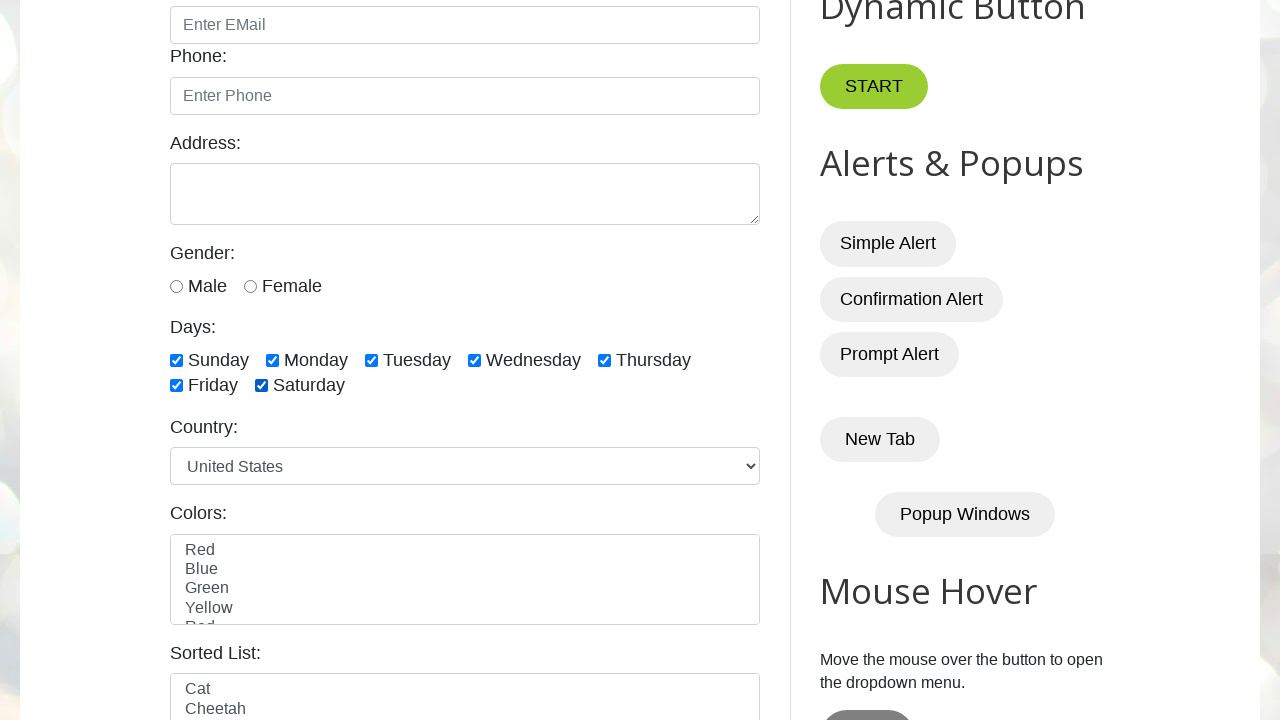

Clicked a checked checkbox to deselect it at (176, 360) on xpath=//*[@class='form-check-input'][@type='checkbox'] >> nth=0
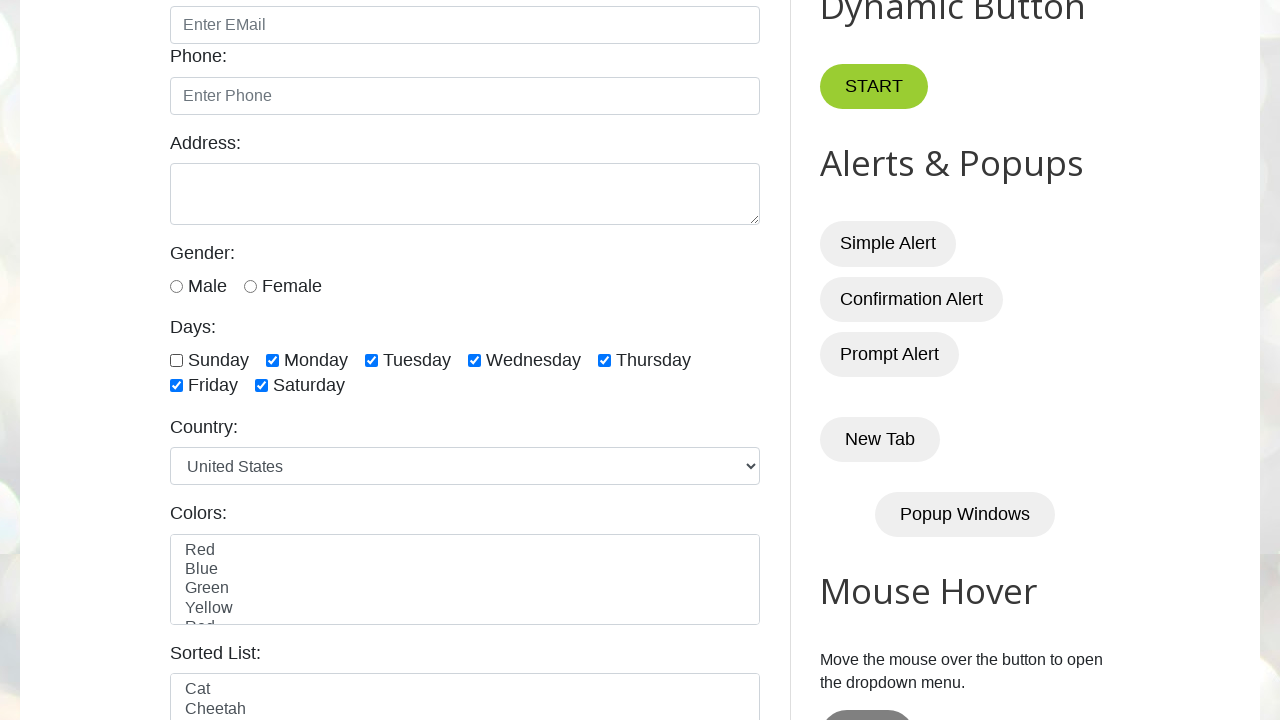

Clicked a checked checkbox to deselect it at (272, 360) on xpath=//*[@class='form-check-input'][@type='checkbox'] >> nth=1
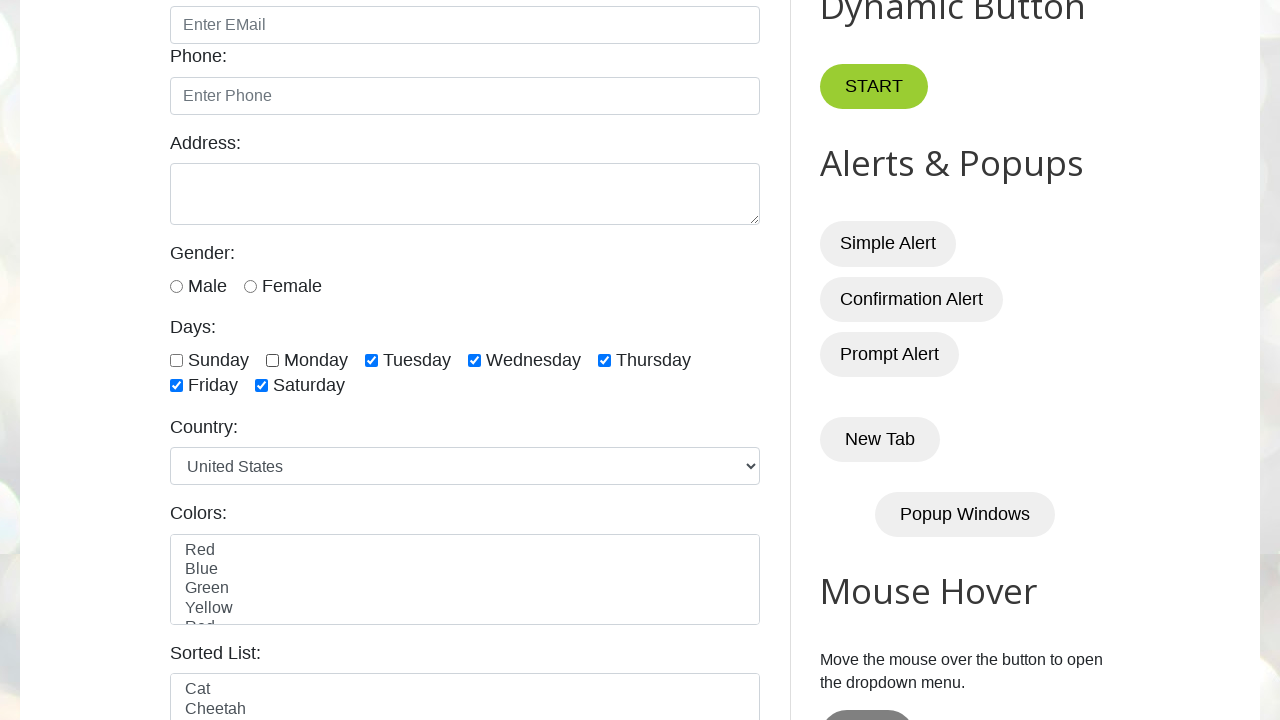

Clicked a checked checkbox to deselect it at (372, 360) on xpath=//*[@class='form-check-input'][@type='checkbox'] >> nth=2
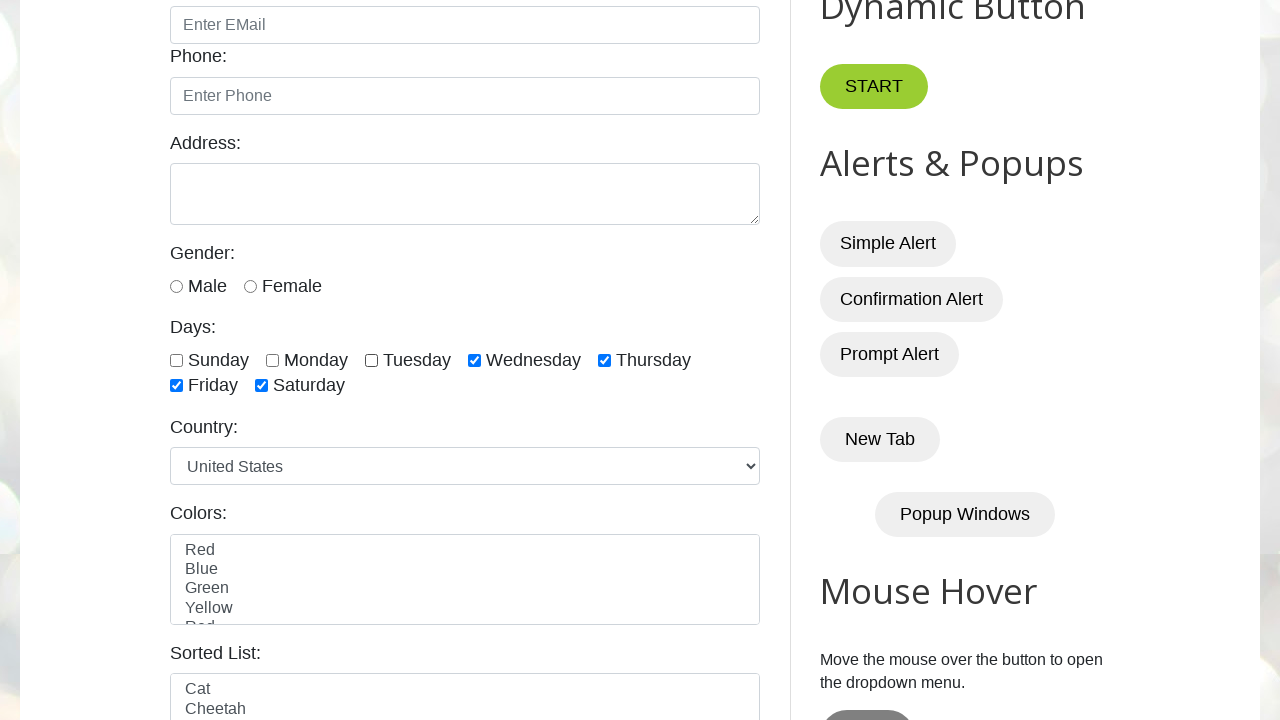

Clicked a checked checkbox to deselect it at (474, 360) on xpath=//*[@class='form-check-input'][@type='checkbox'] >> nth=3
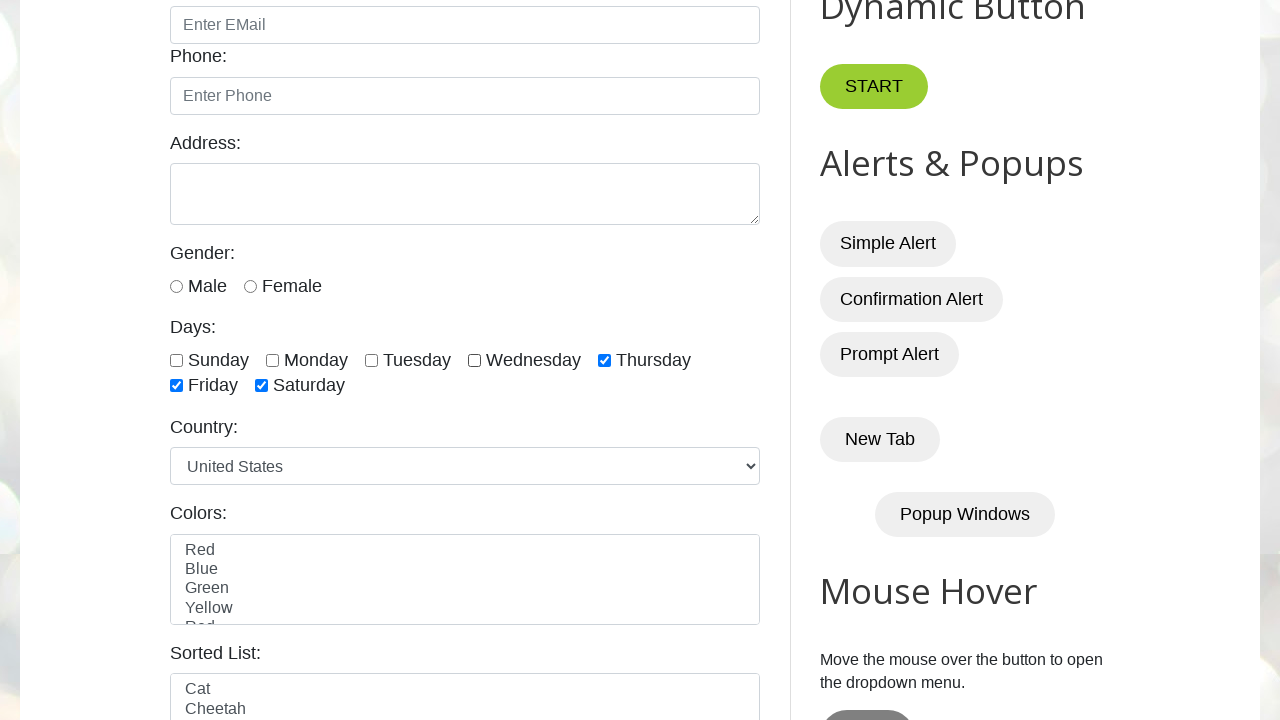

Clicked a checked checkbox to deselect it at (604, 360) on xpath=//*[@class='form-check-input'][@type='checkbox'] >> nth=4
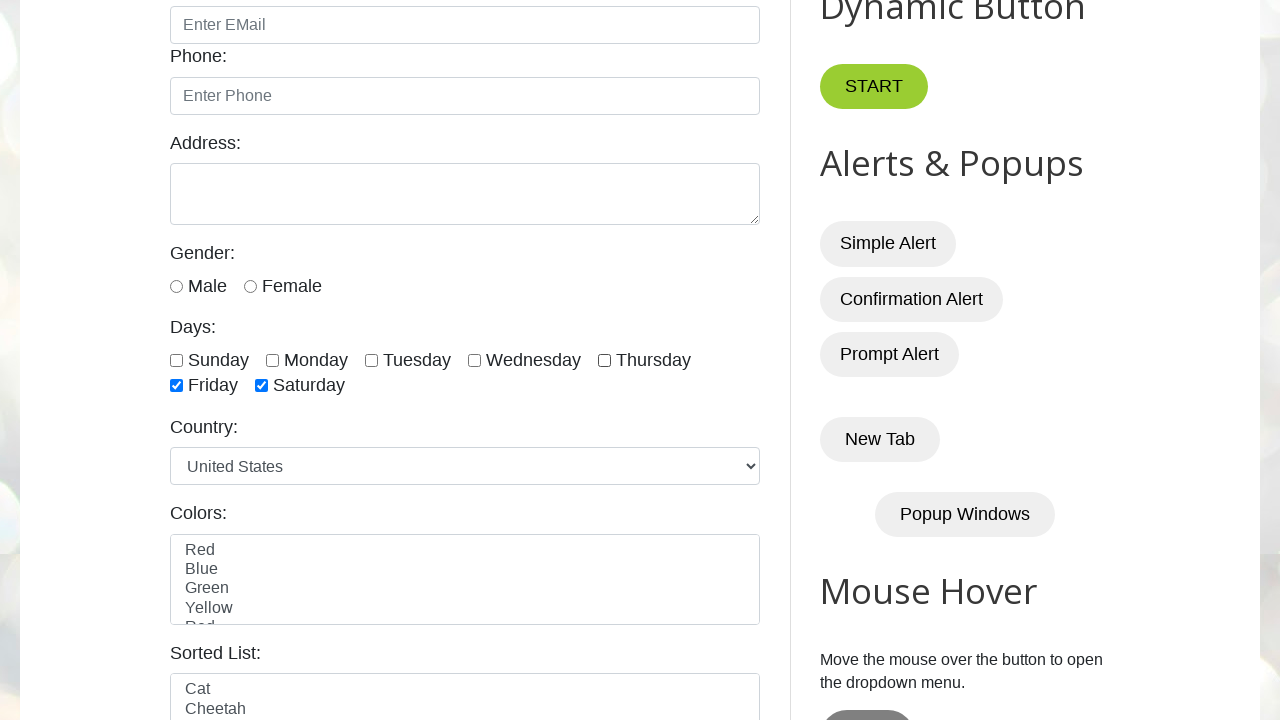

Clicked a checked checkbox to deselect it at (176, 386) on xpath=//*[@class='form-check-input'][@type='checkbox'] >> nth=5
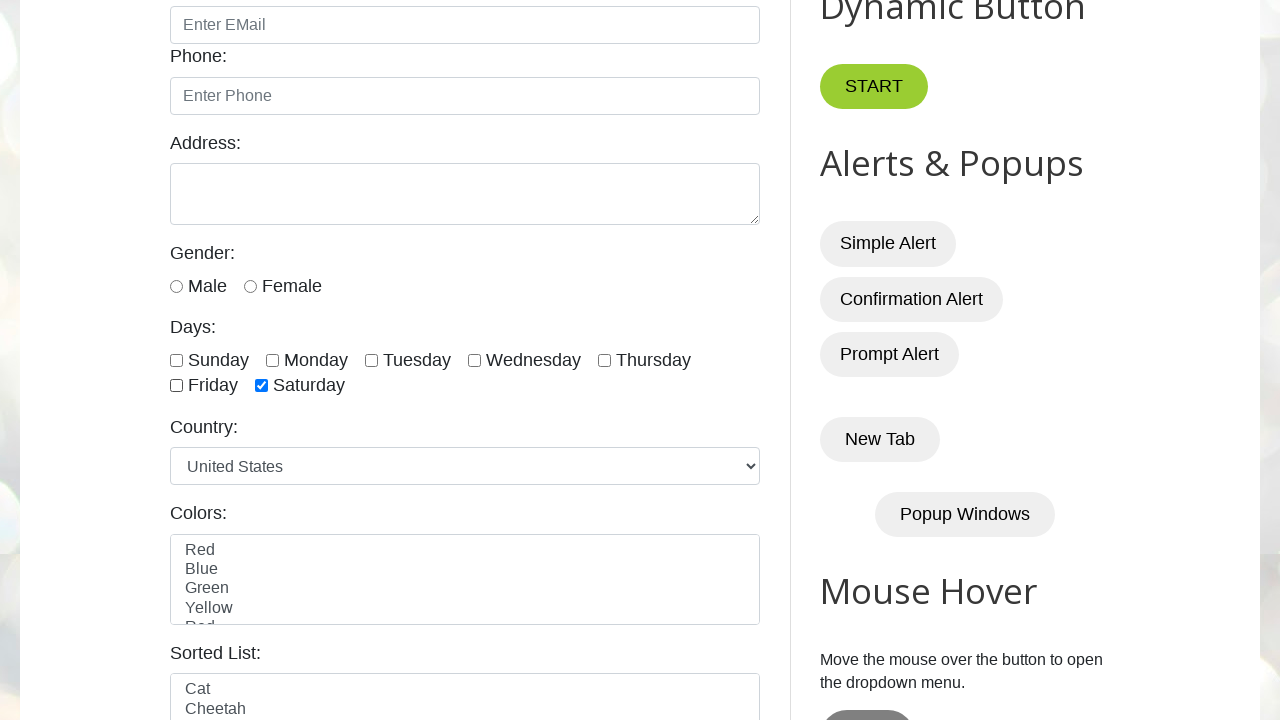

Clicked a checked checkbox to deselect it at (262, 386) on xpath=//*[@class='form-check-input'][@type='checkbox'] >> nth=6
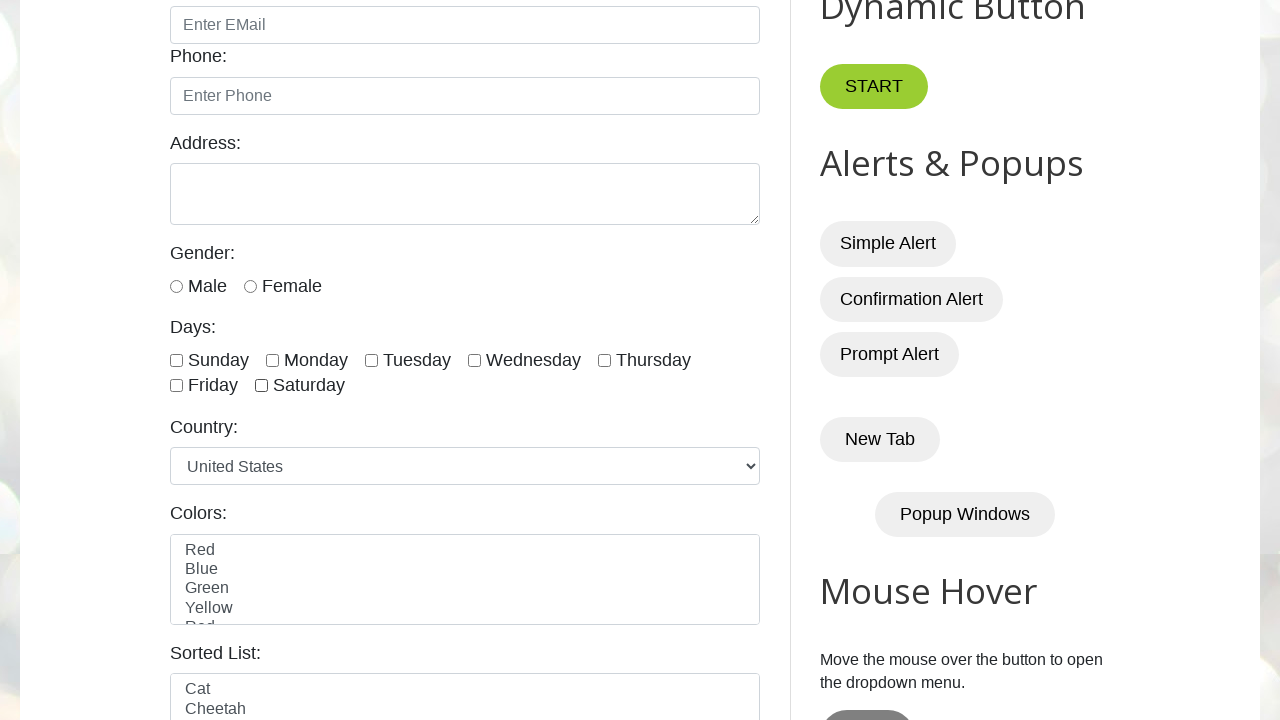

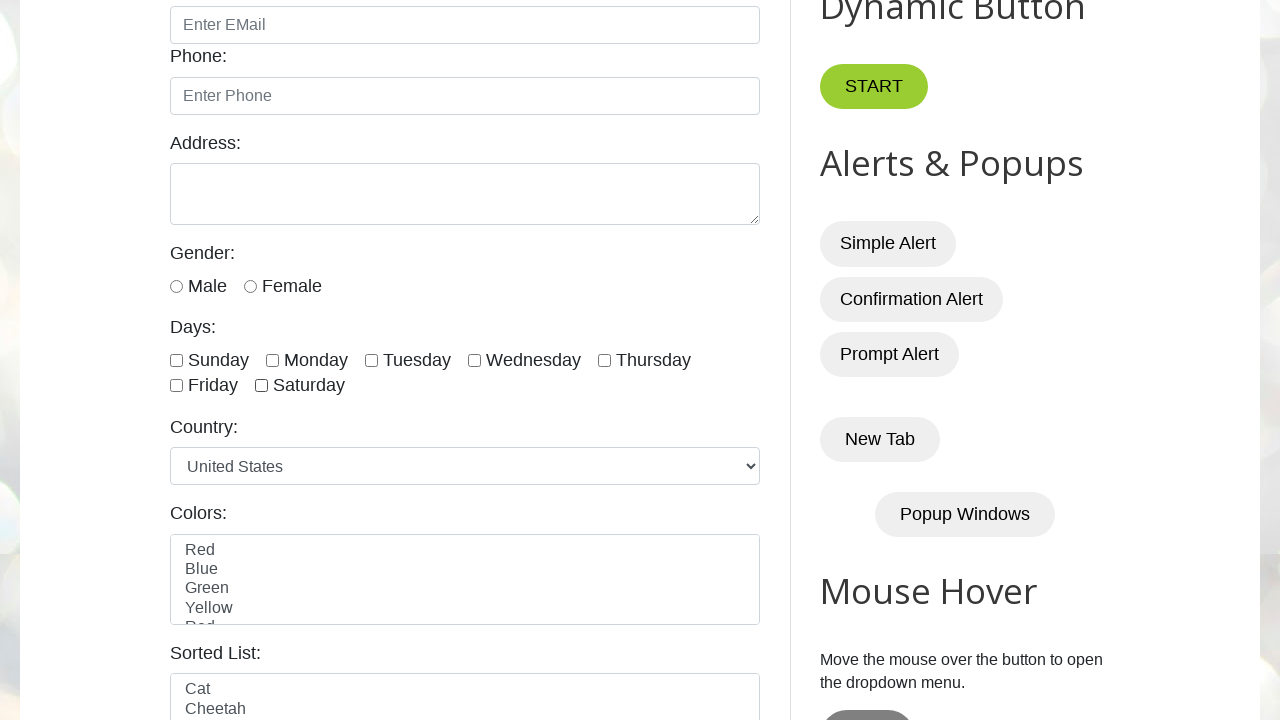